Tests dynamic content loading by clicking a button and waiting for hidden content to appear

Starting URL: http://the-internet.herokuapp.com/dynamic_loading/1

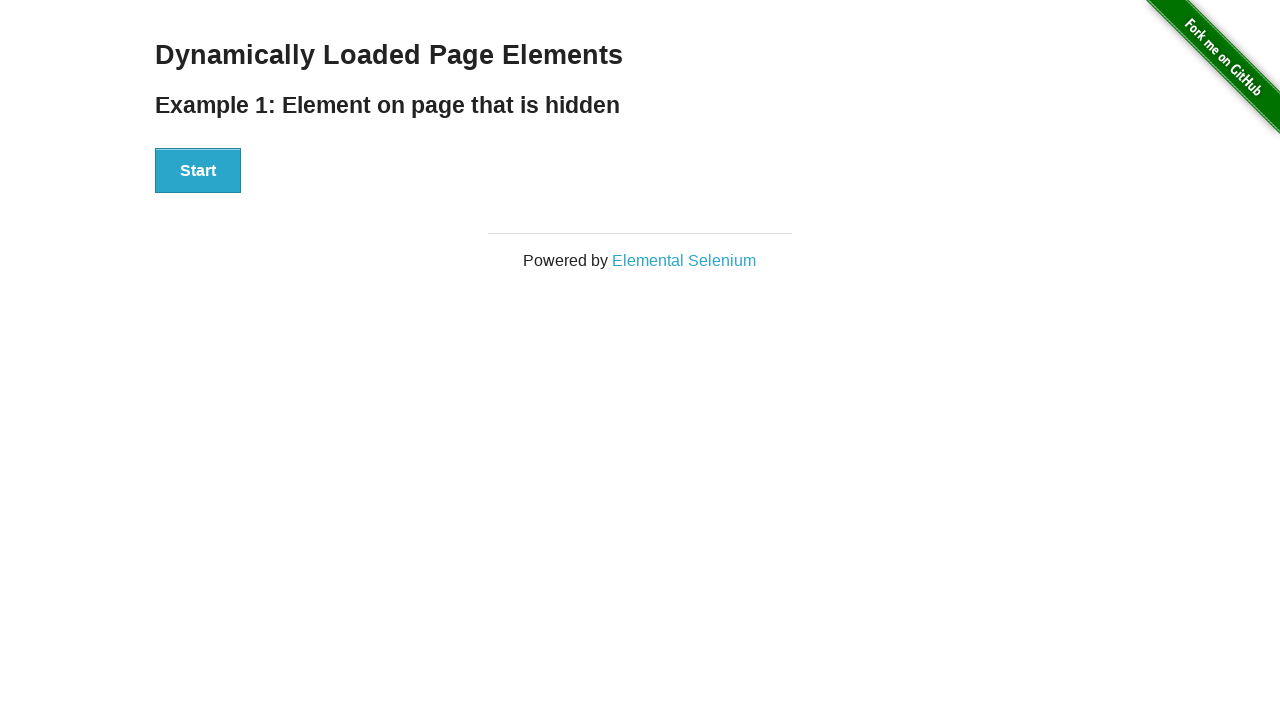

Clicked the Start button to trigger dynamic content loading at (198, 171) on xpath=//button[text()='Start']
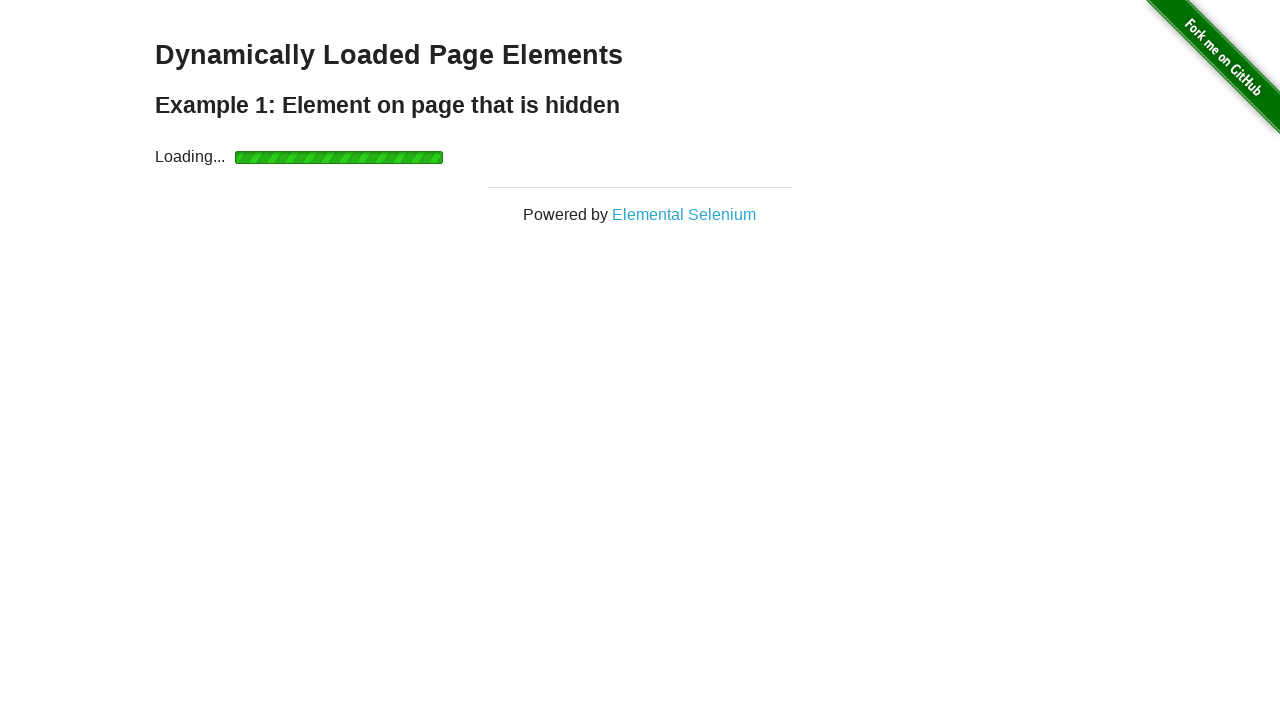

Waited for dynamically loaded 'Hello World!' content to appear
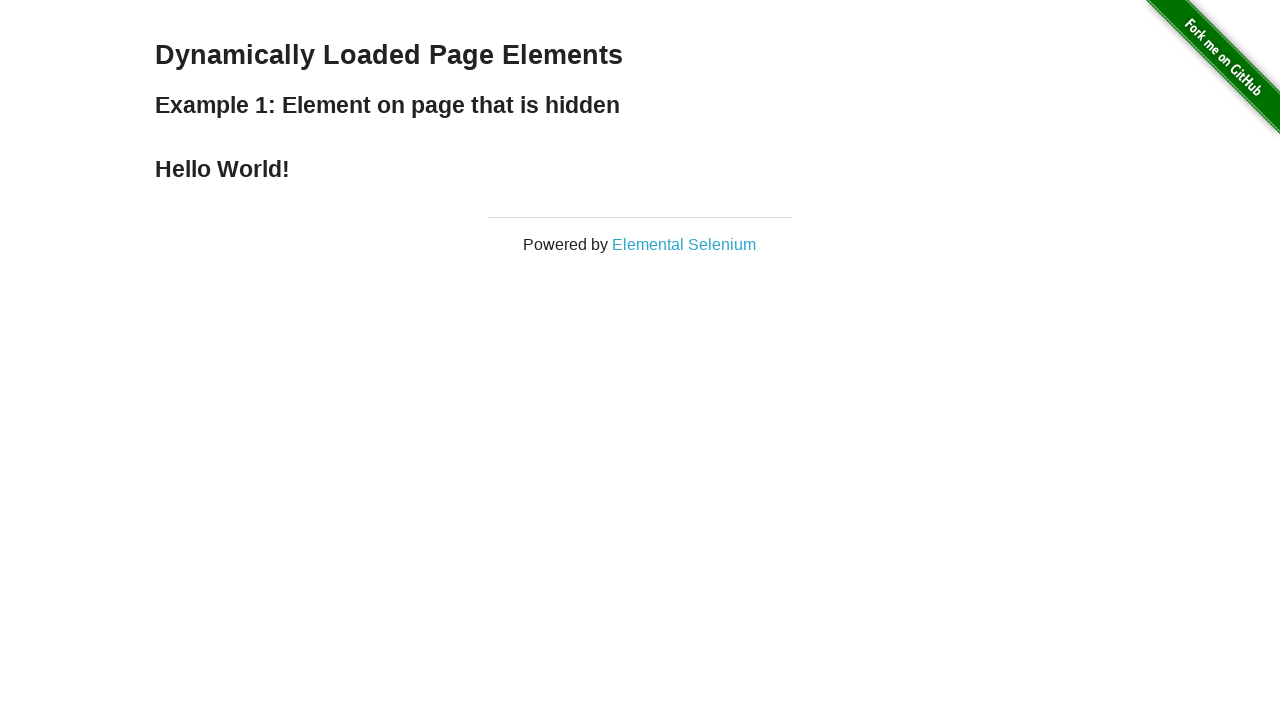

Retrieved the 'Hello World!' text content
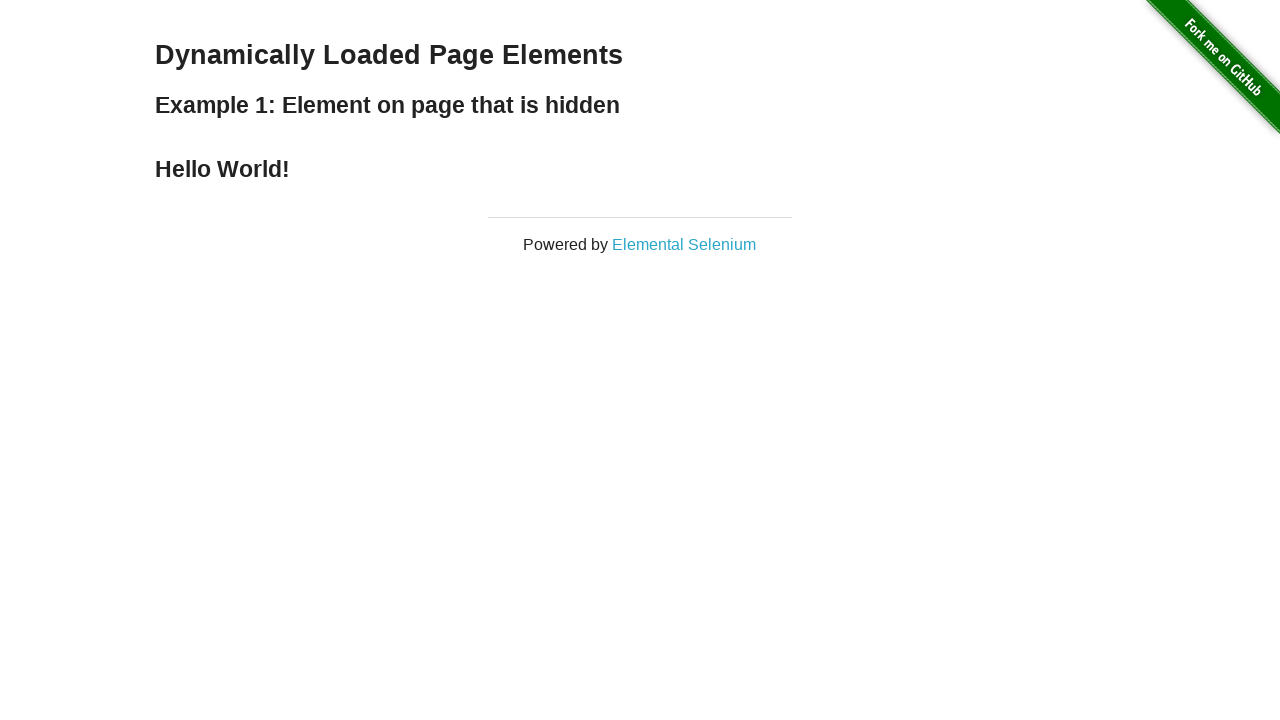

Printed the retrieved content
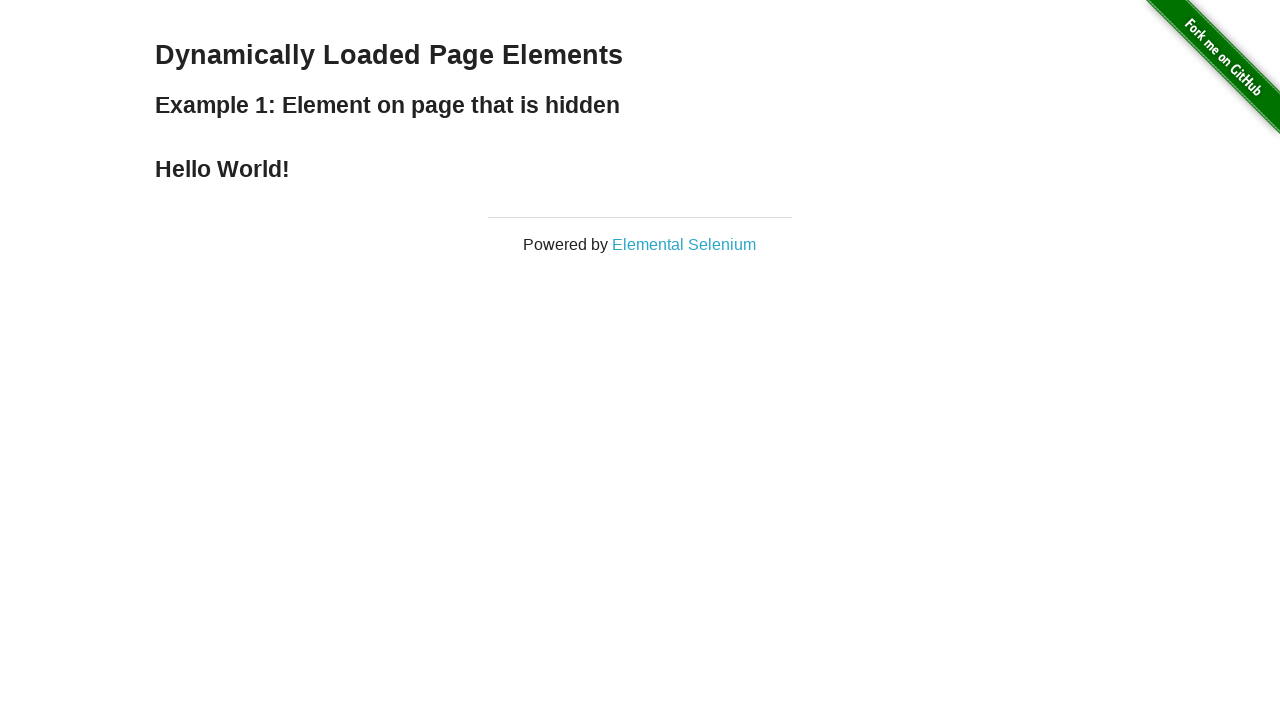

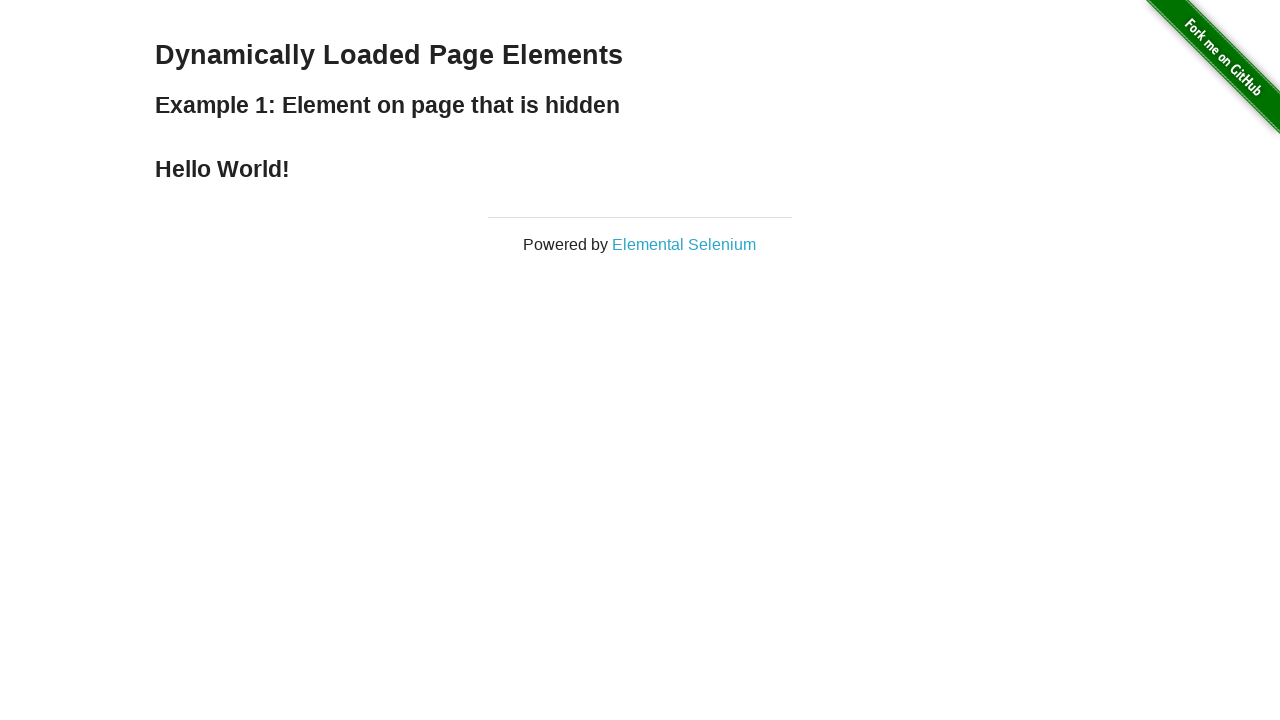